Demonstrates XPath sibling and parent traversal by locating buttons in the header using following-sibling and parent axes, then verifying their text content is accessible.

Starting URL: https://rahulshettyacademy.com/AutomationPractice/

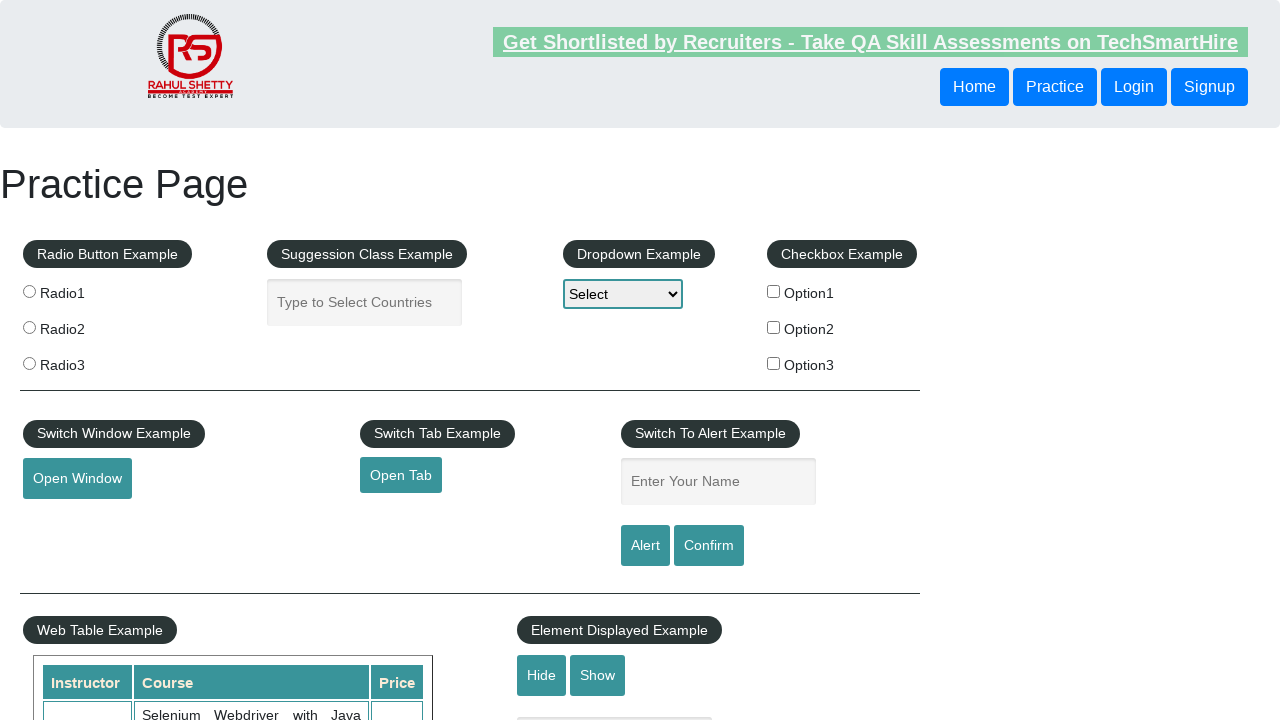

Located button using following-sibling XPath axis
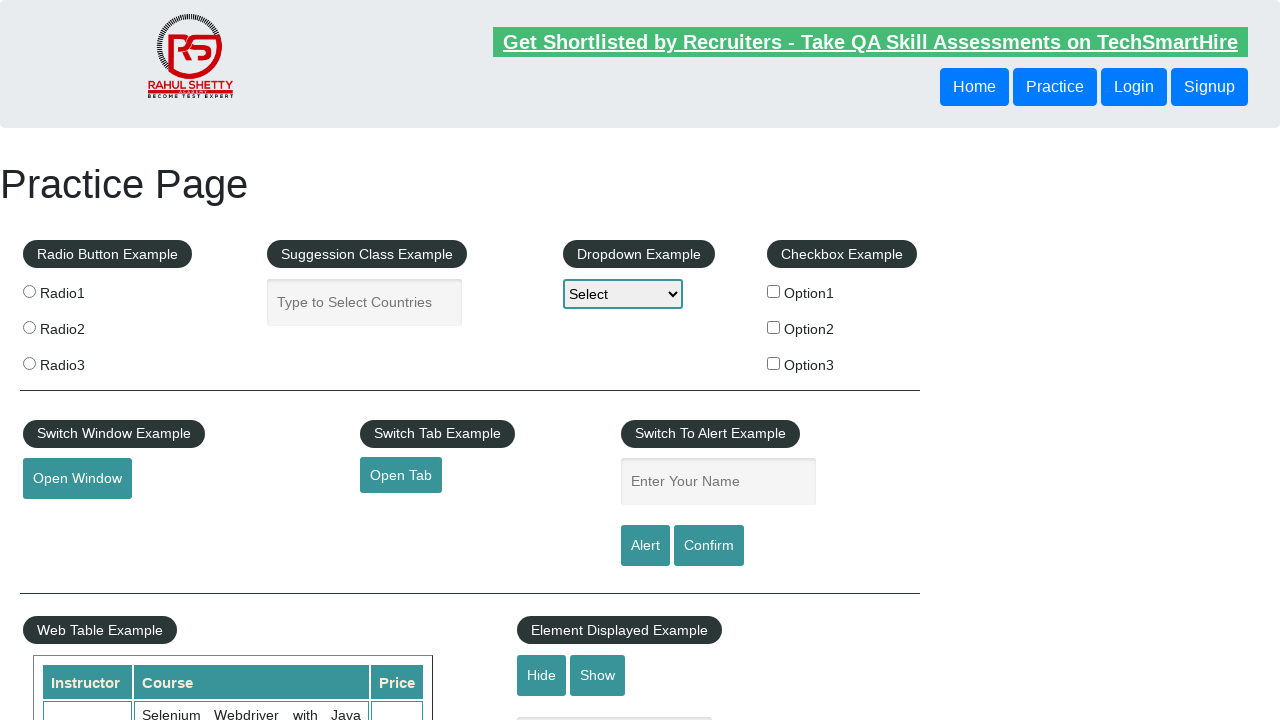

Verified button located with following-sibling is visible
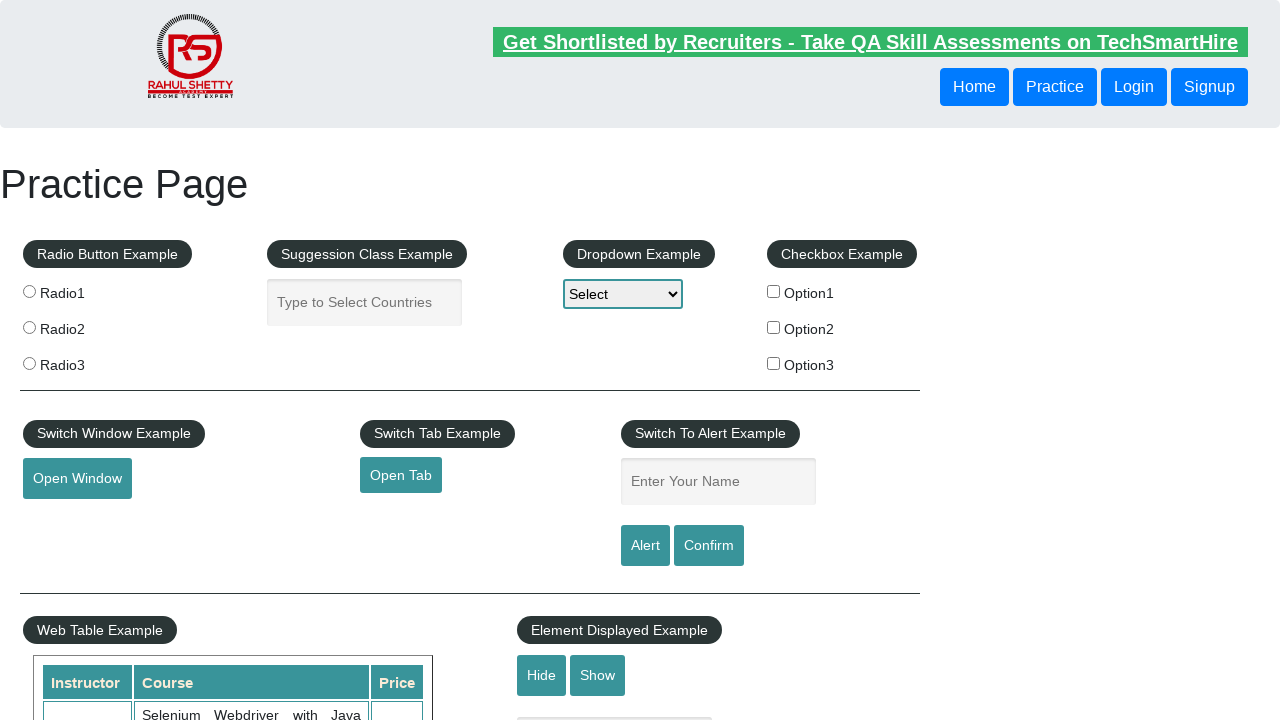

Located button using parent traversal XPath axis
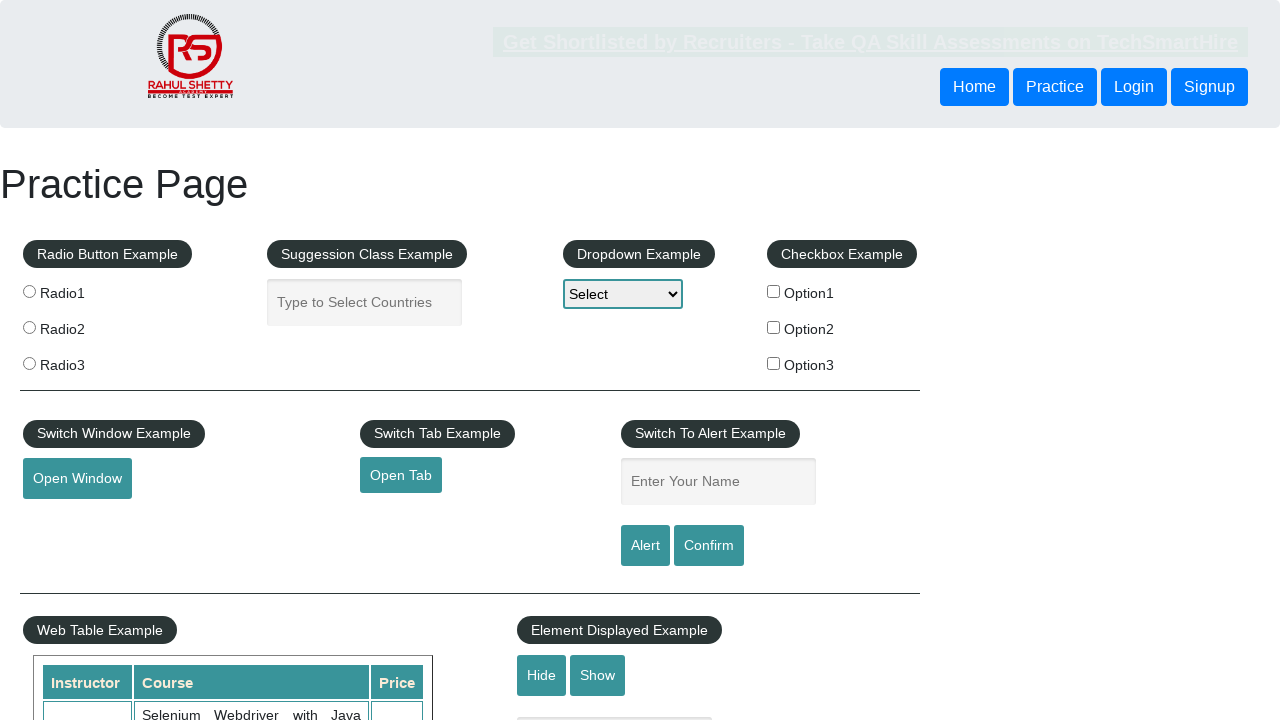

Verified button located with parent axis is visible
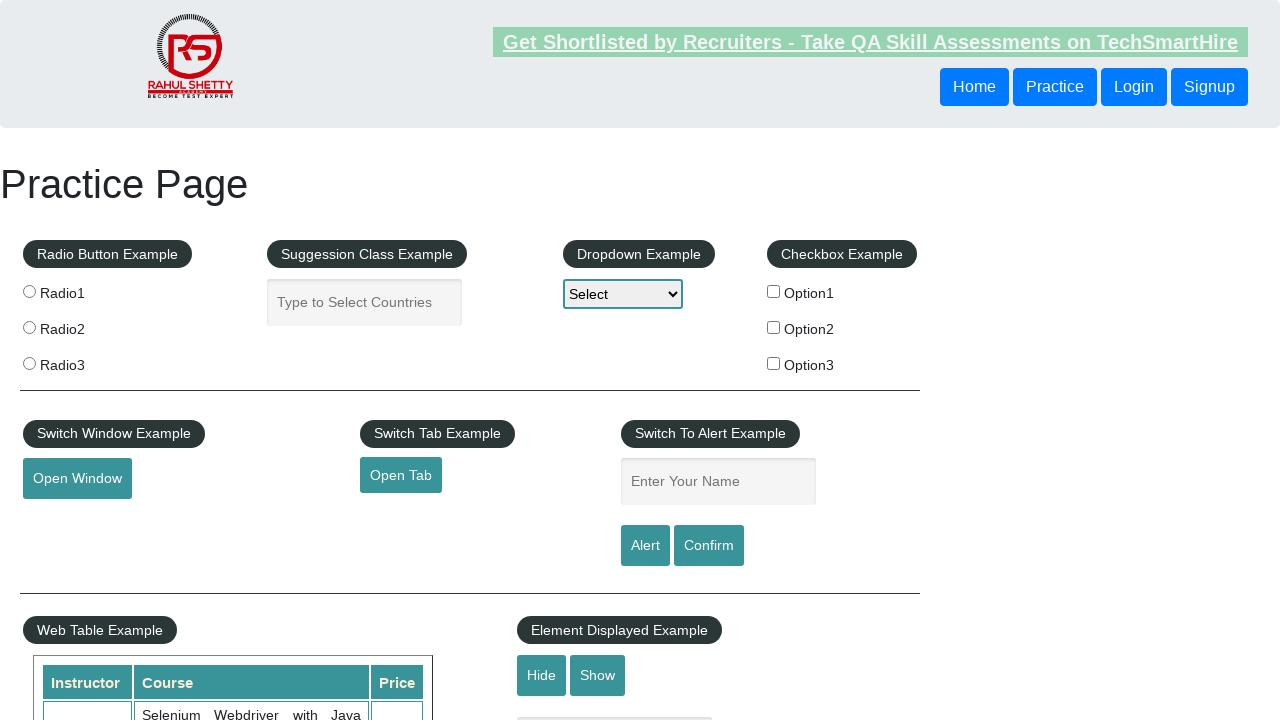

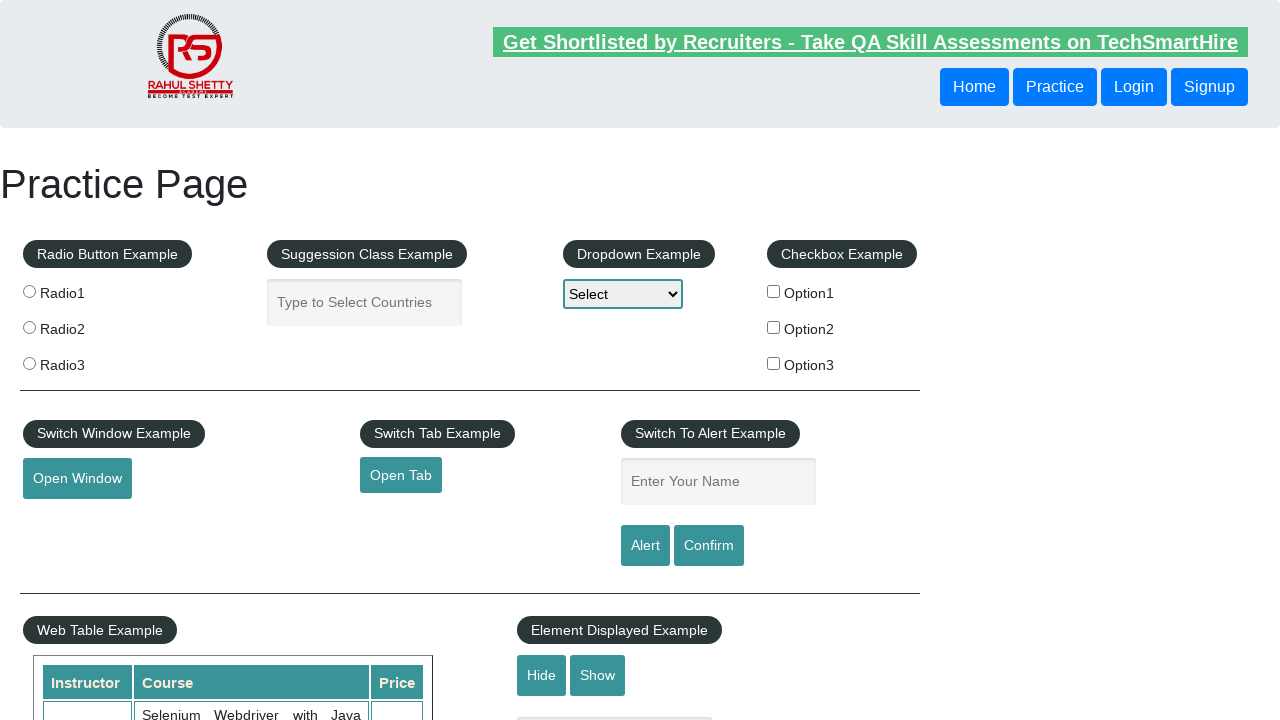